Tests the autocomplete/autosuggest functionality by typing a partial query and navigating through suggestions using keyboard arrow keys

Starting URL: https://rahulshettyacademy.com/AutomationPractice/

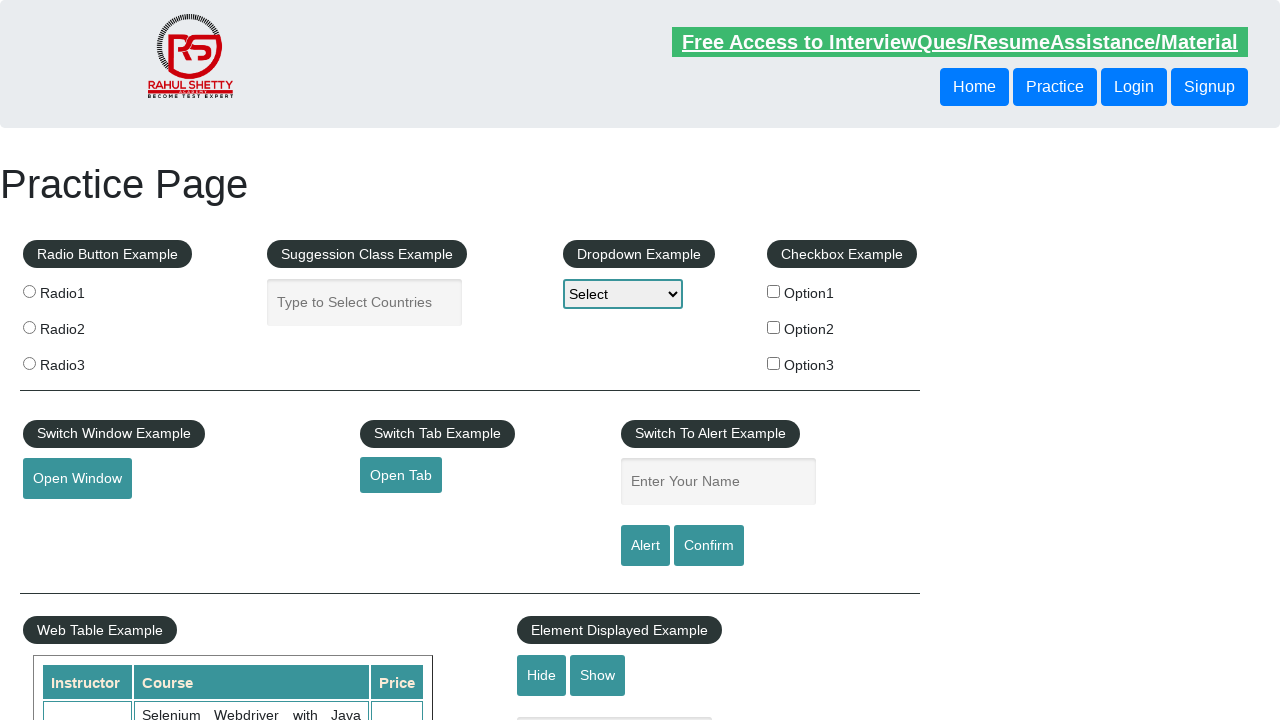

Typed 'ind' into autocomplete field on #autocomplete
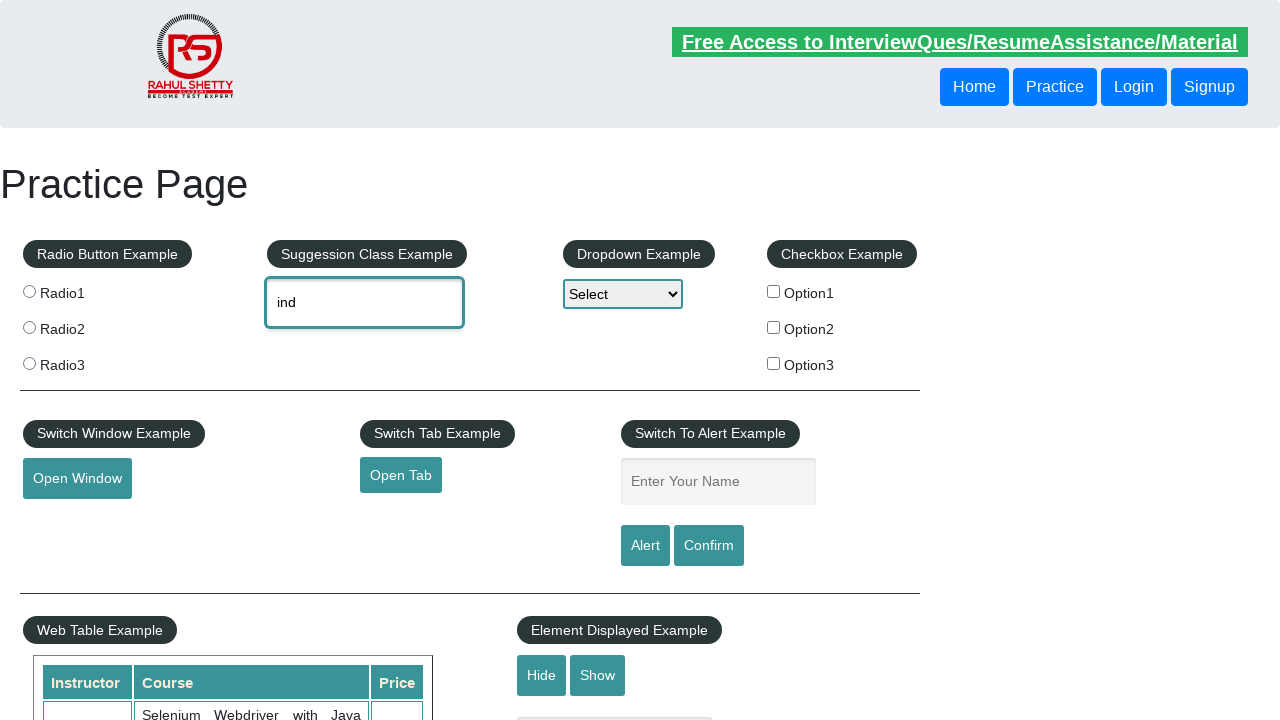

Waited 2000ms for autocomplete suggestions to appear
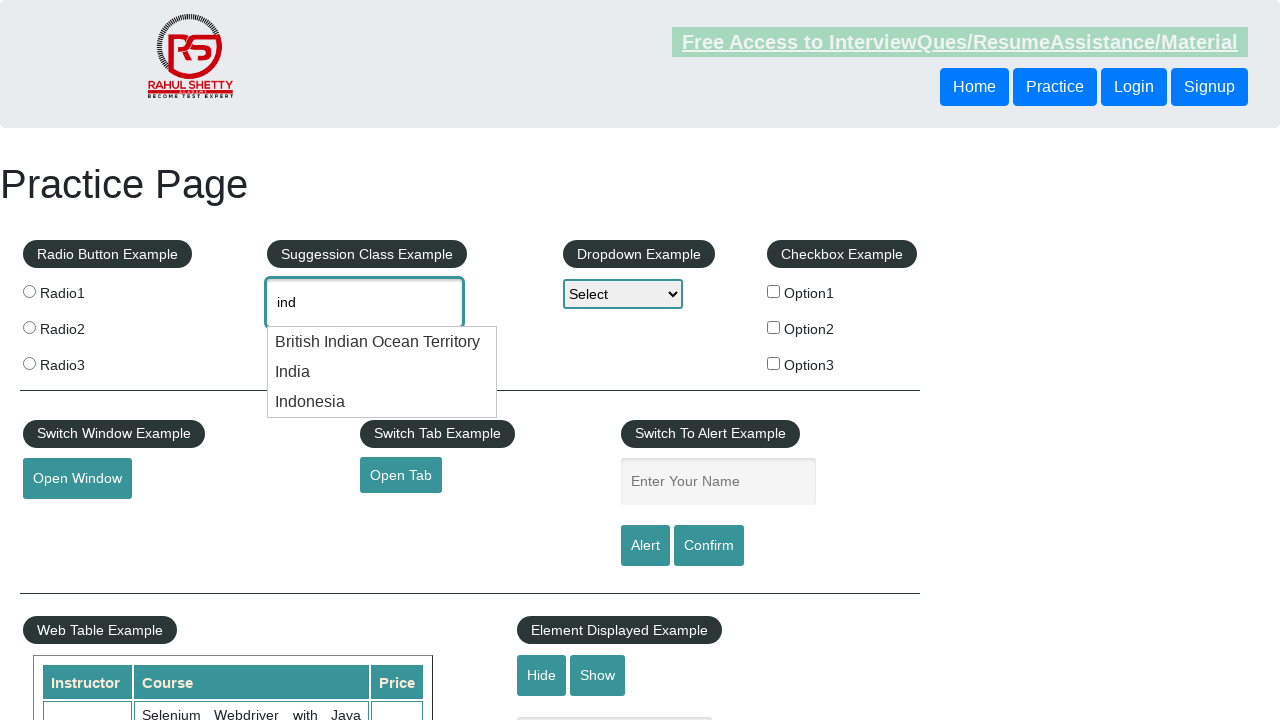

Pressed ArrowDown once to navigate to first suggestion on #autocomplete
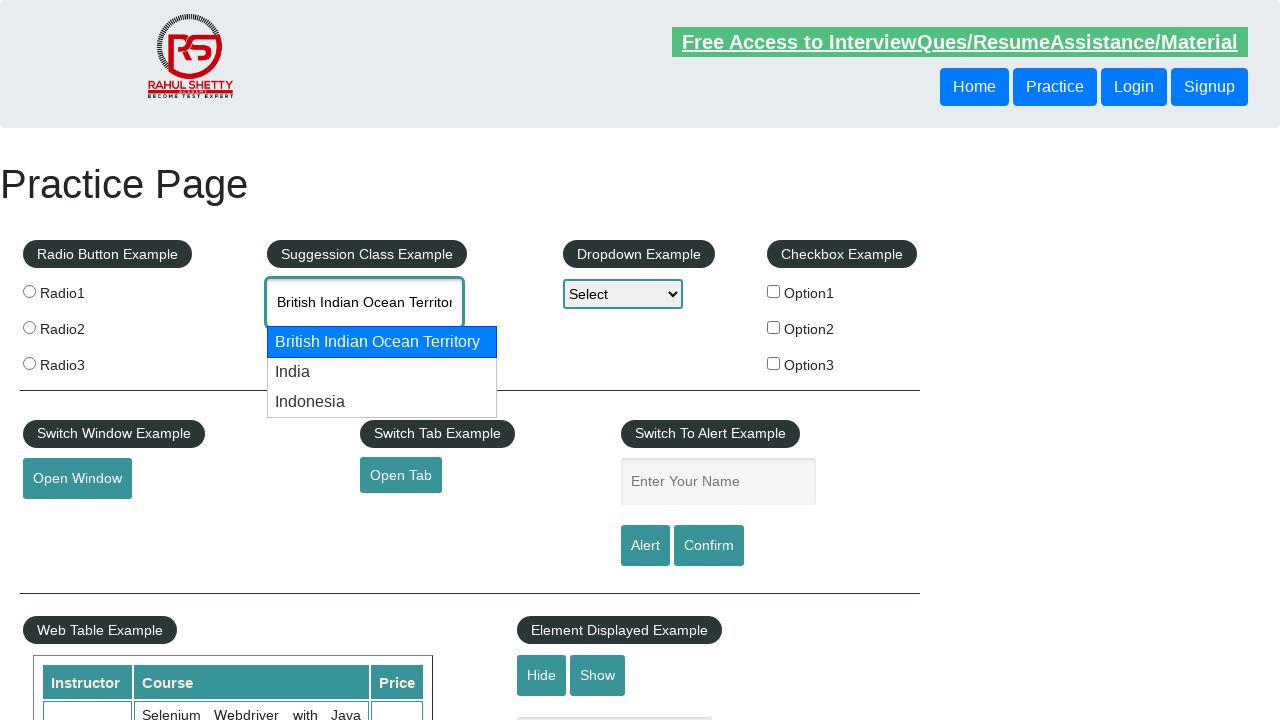

Pressed ArrowDown again to navigate to second suggestion on #autocomplete
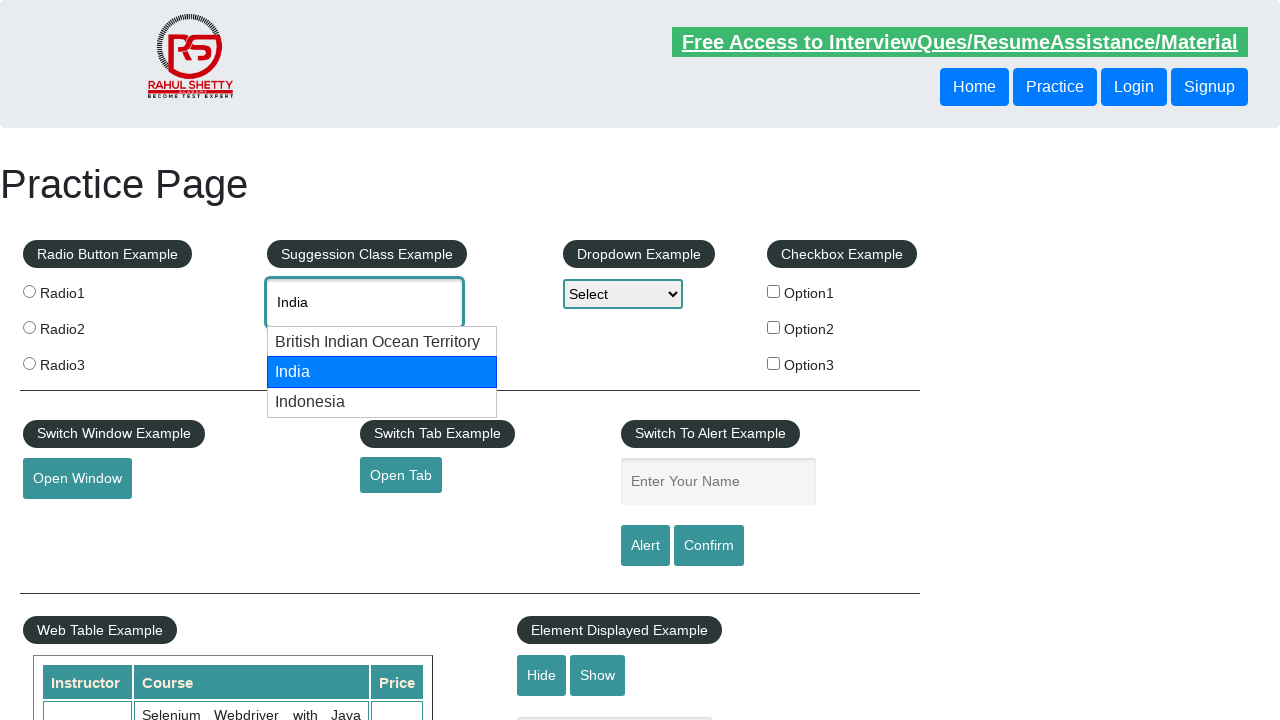

Retrieved autocomplete field value: None
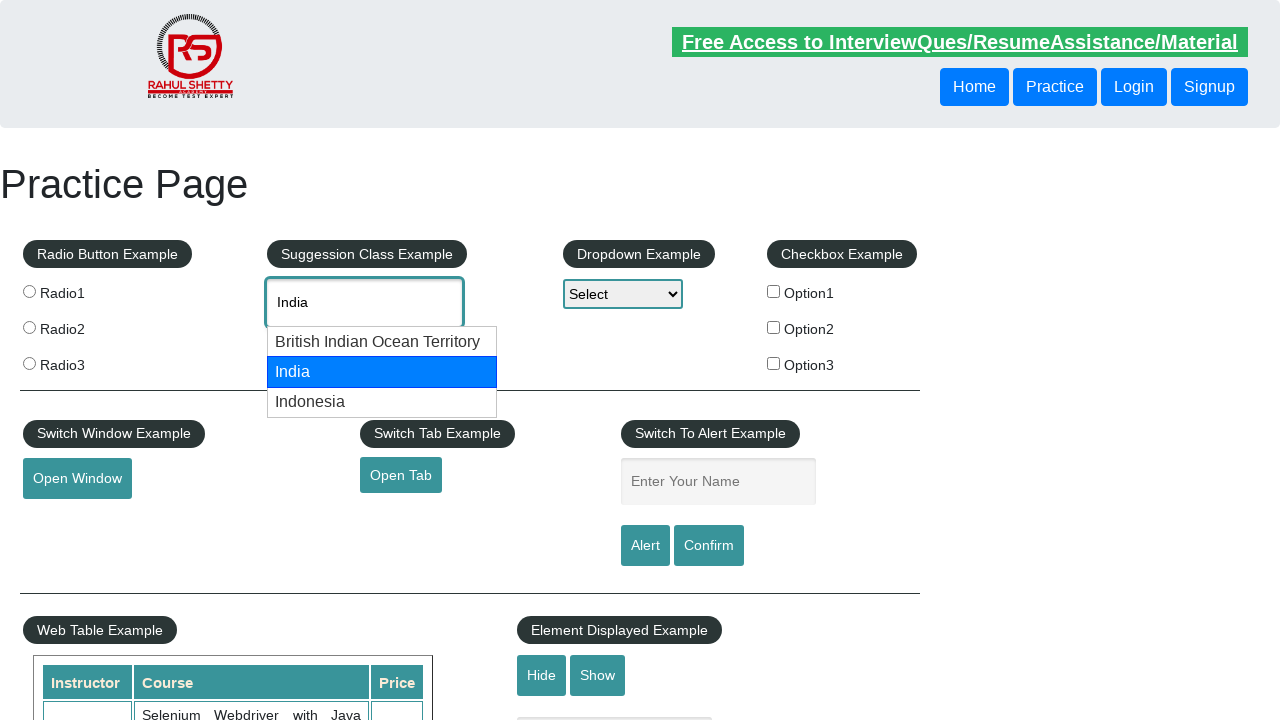

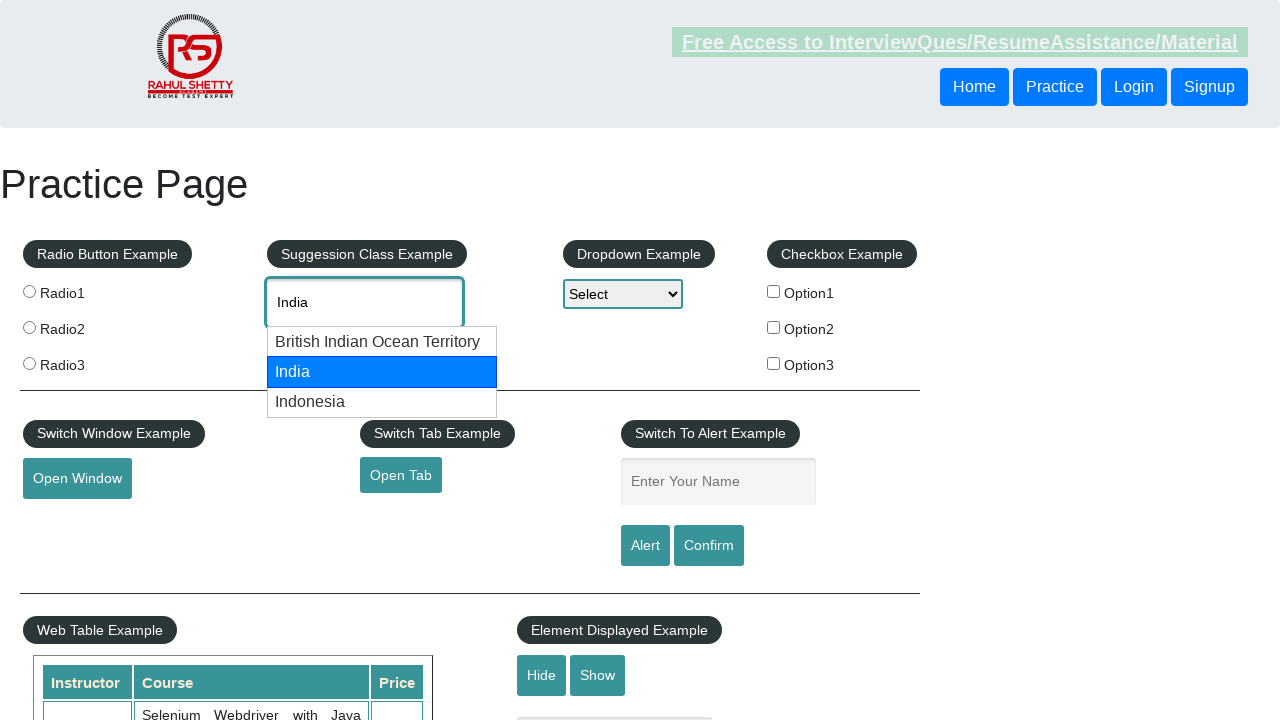